Tests various dropdown interactions on a flight booking form including static currency dropdown, passenger count selection, origin/destination selection, and auto-suggestive country dropdown

Starting URL: https://rahulshettyacademy.com/dropdownsPractise/

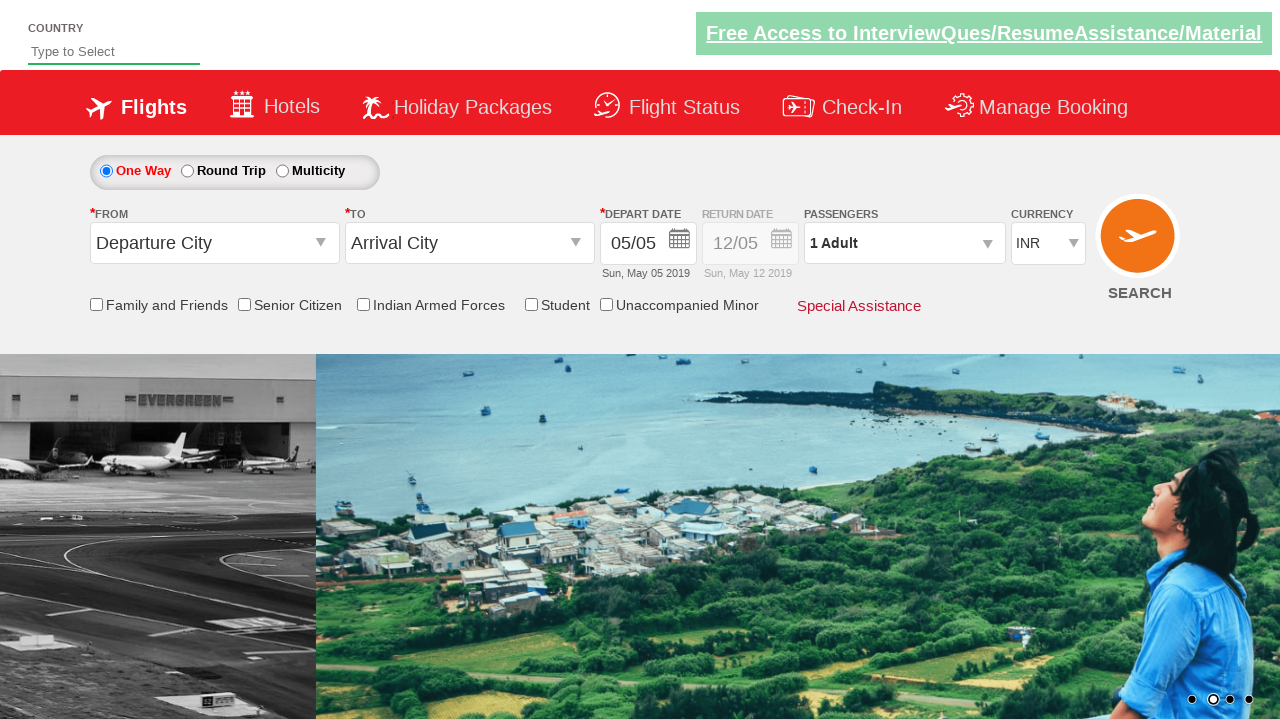

Selected AED from static currency dropdown on #ctl00_mainContent_DropDownListCurrency
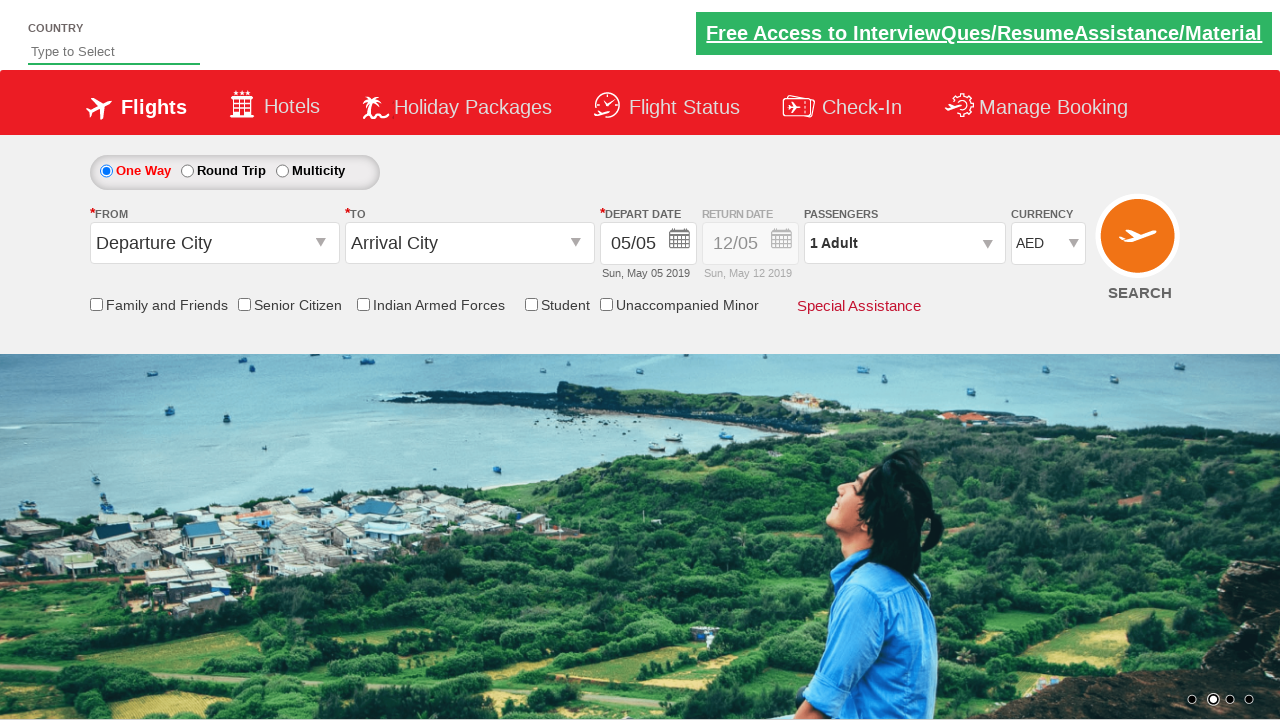

Waited 1 second for dropdown to update
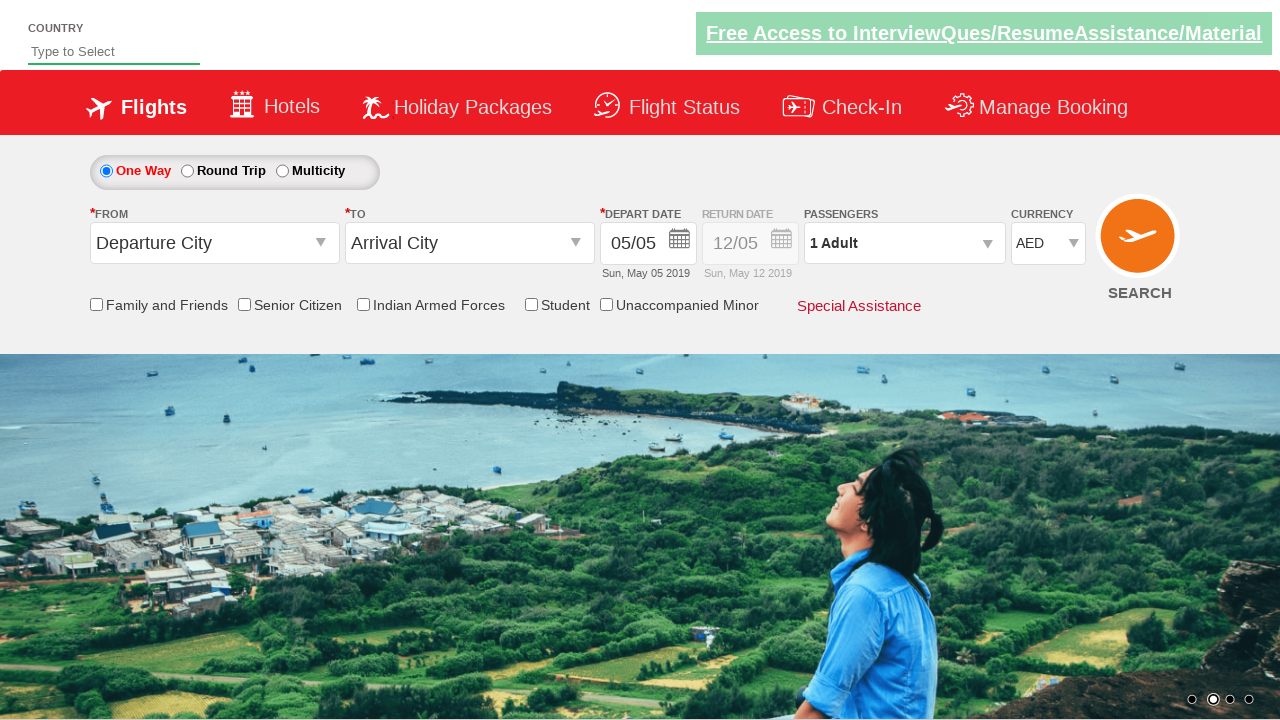

Selected USD from static currency dropdown on #ctl00_mainContent_DropDownListCurrency
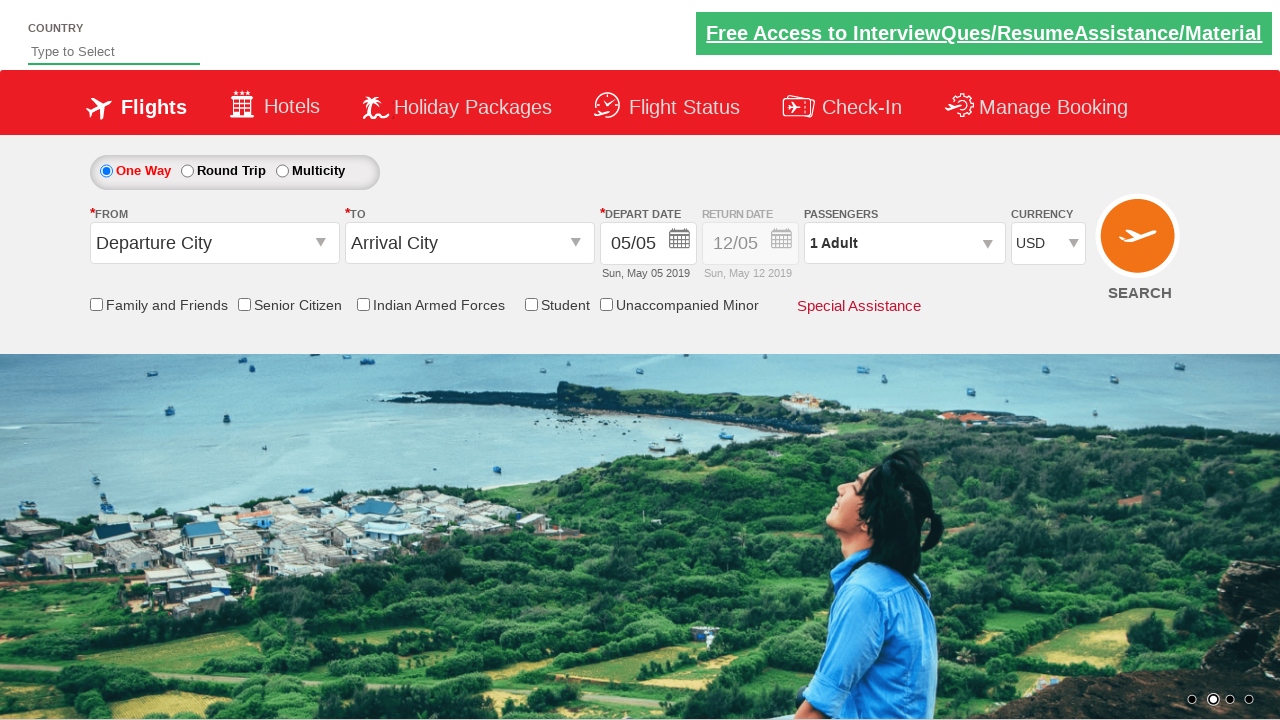

Opened passenger dropdown at (904, 243) on #divpaxinfo
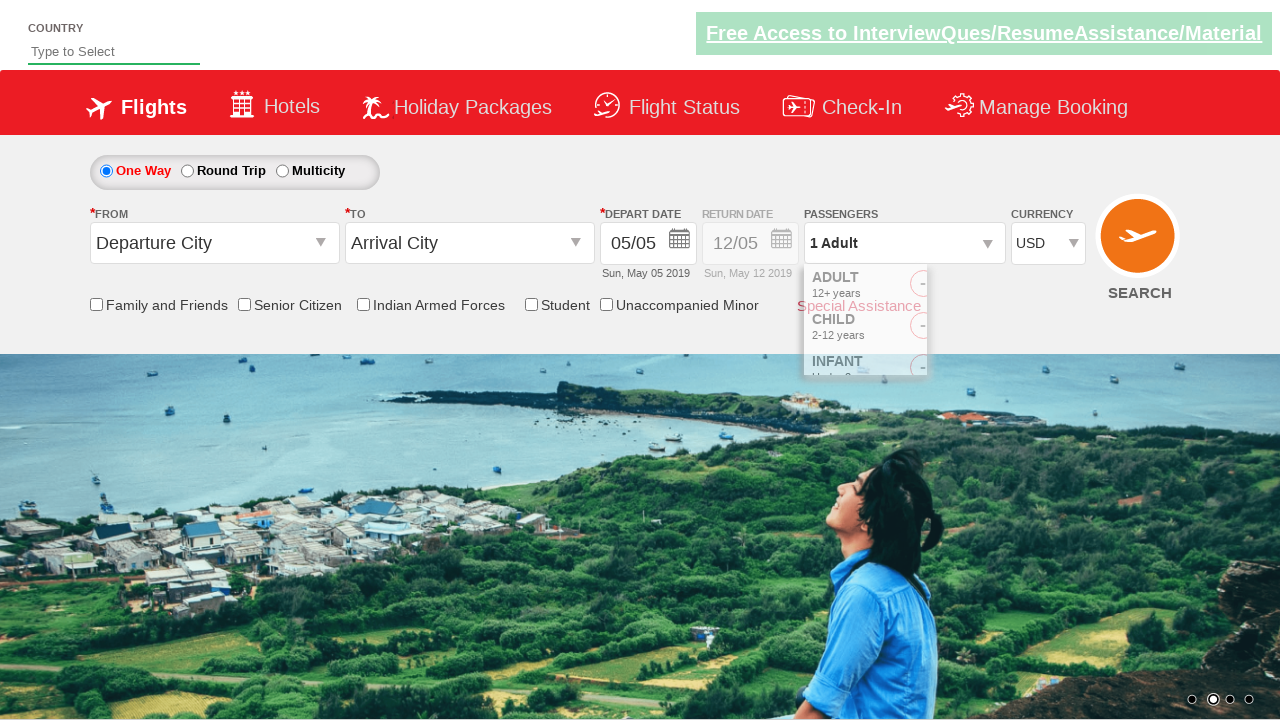

Clicked adult increment button (iteration 1) at (982, 288) on #hrefIncAdt
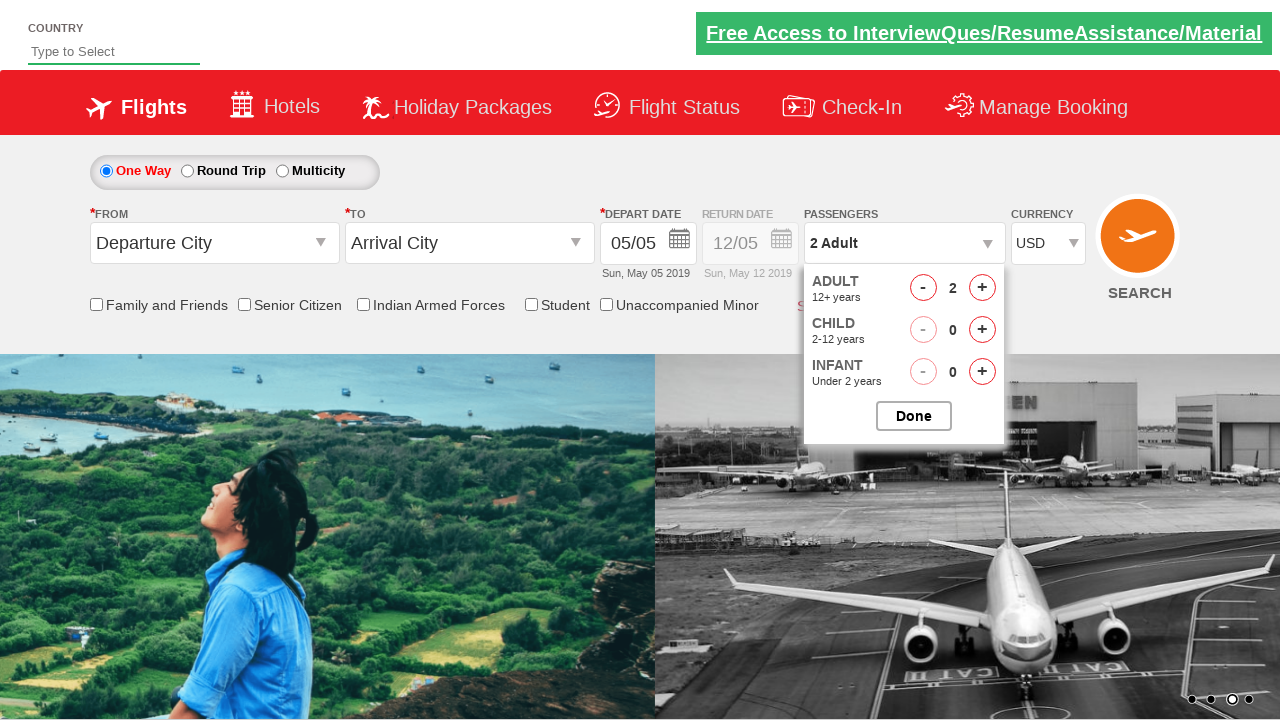

Clicked adult increment button (iteration 2) at (982, 288) on #hrefIncAdt
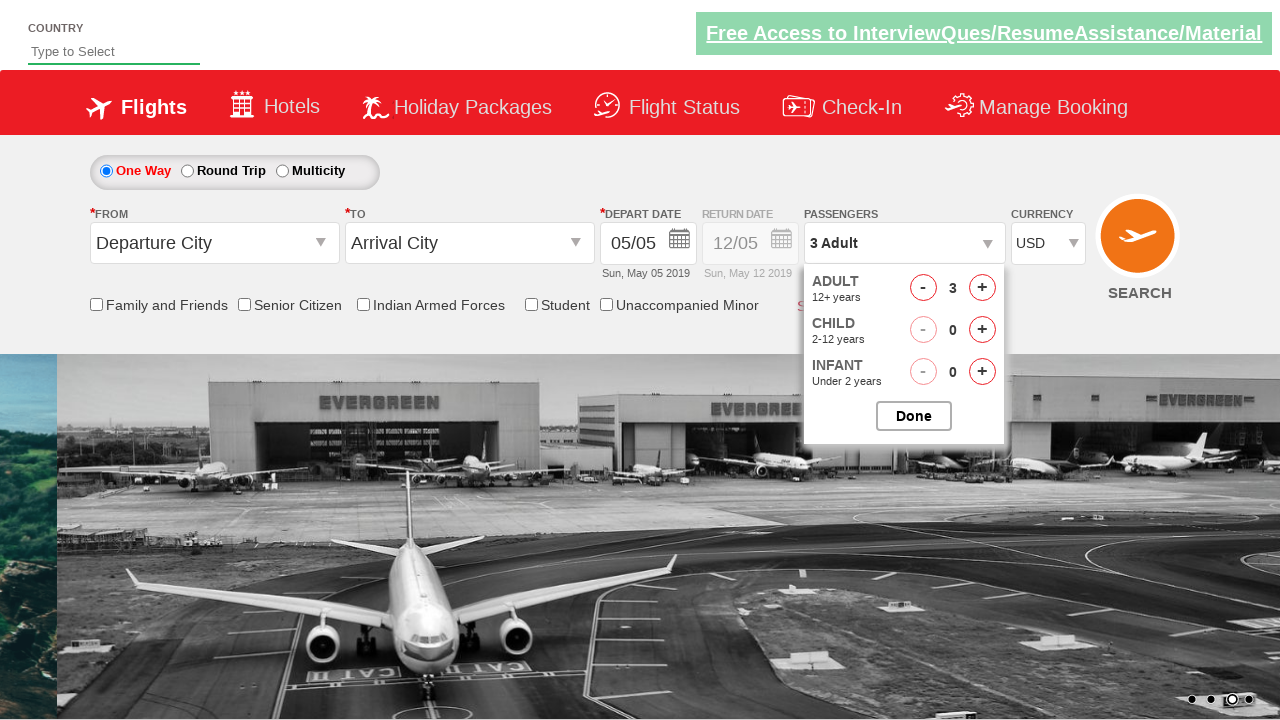

Closed passenger dropdown at (914, 416) on #btnclosepaxoption
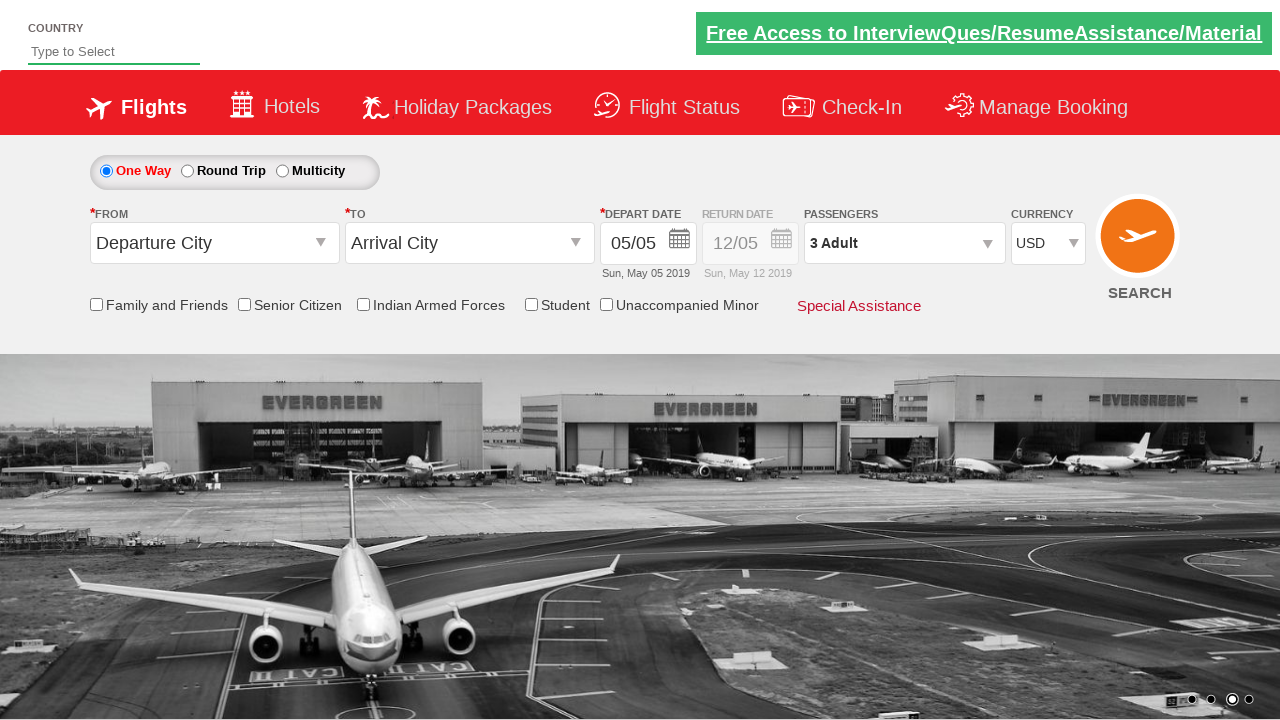

Clicked on origin station dropdown at (214, 243) on #ctl00_mainContent_ddl_originStation1_CTXT
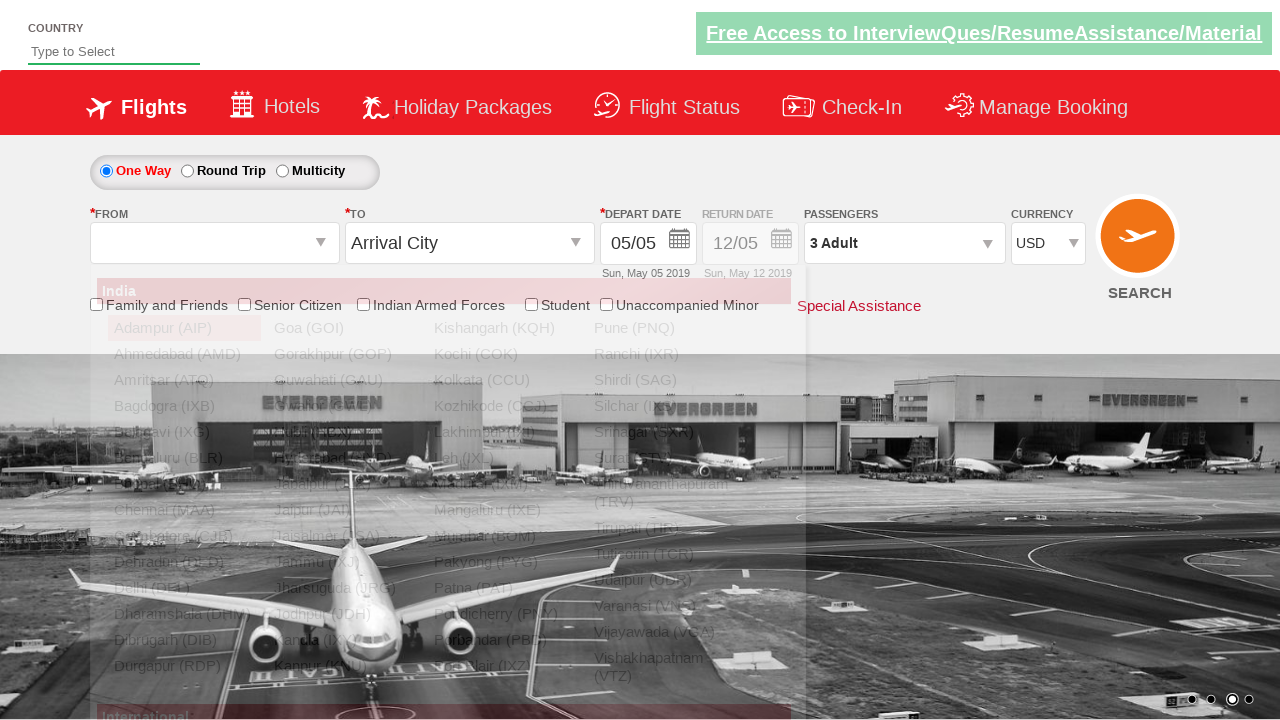

Waited 1 second for origin dropdown to load
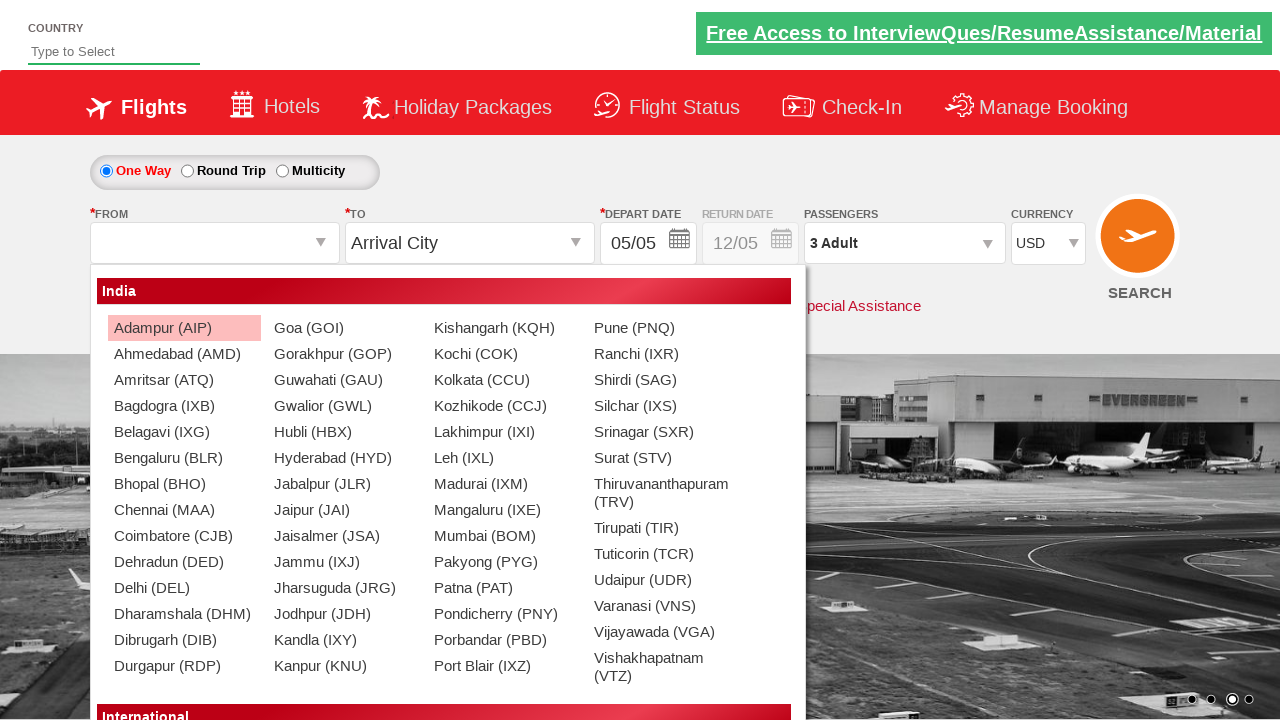

Selected MAA (Chennai) as origin station at (184, 510) on (//a[@value='MAA'])[1]
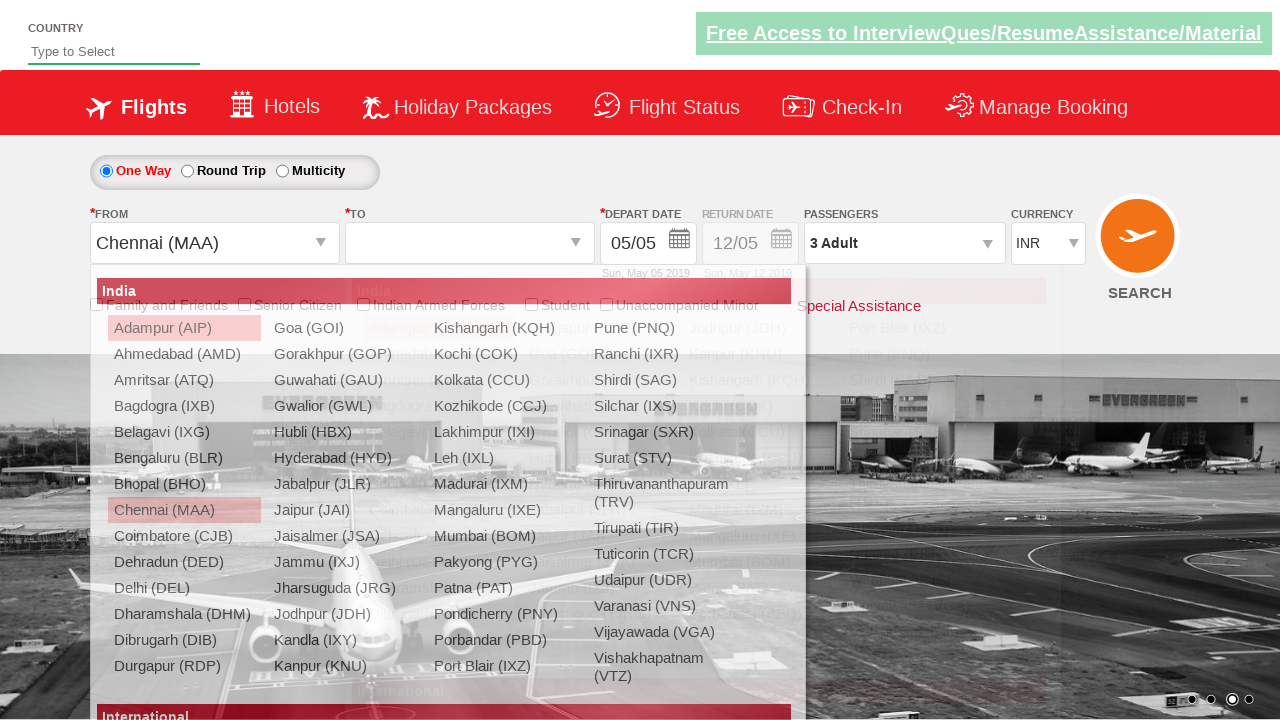

Clicked on destination station dropdown at (470, 243) on #ctl00_mainContent_ddl_destinationStation1_CTXT
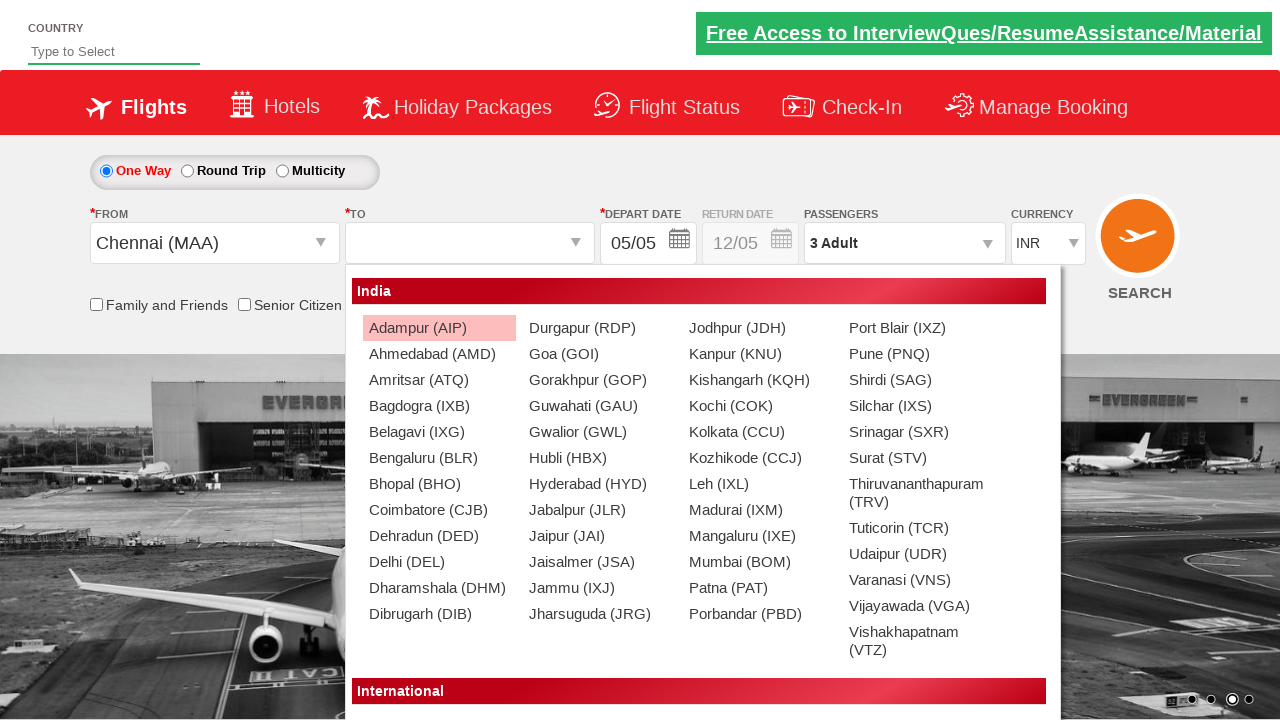

Waited 1 second for destination dropdown to load
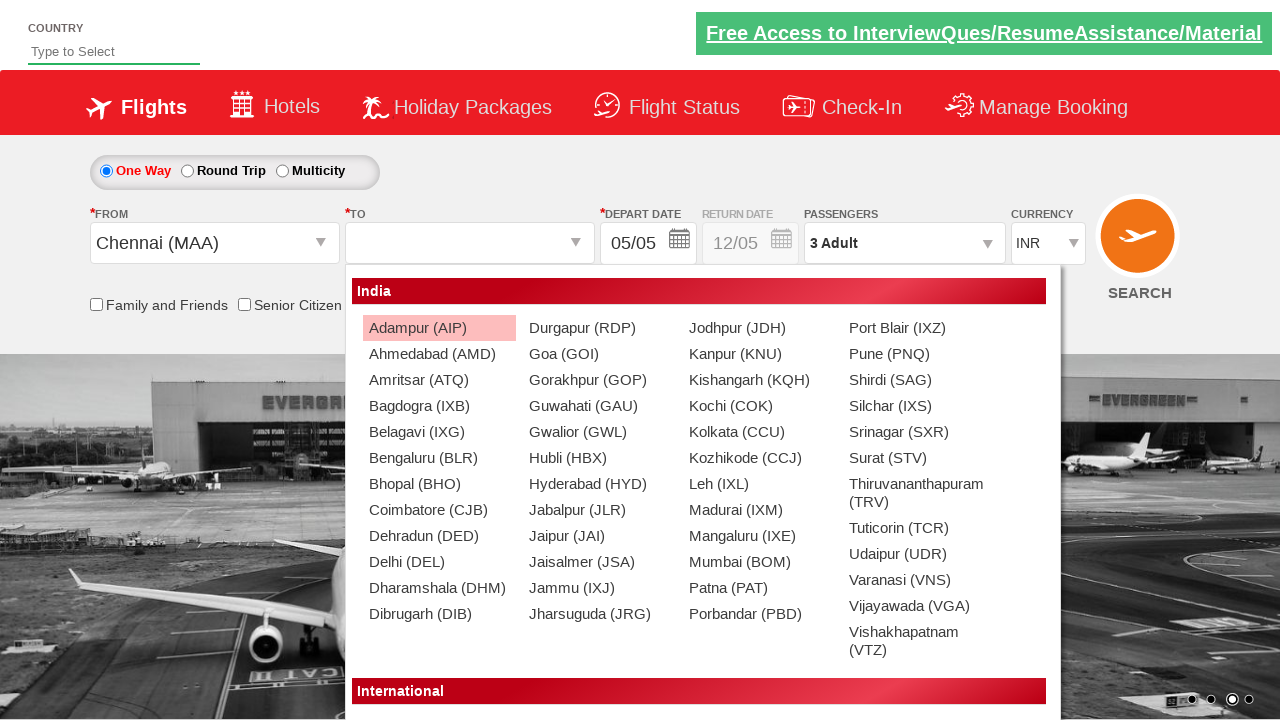

Selected DEL (Delhi) as destination station at (439, 562) on #ctl00_mainContent_ddl_destinationStation1_CTNR a[value='DEL']
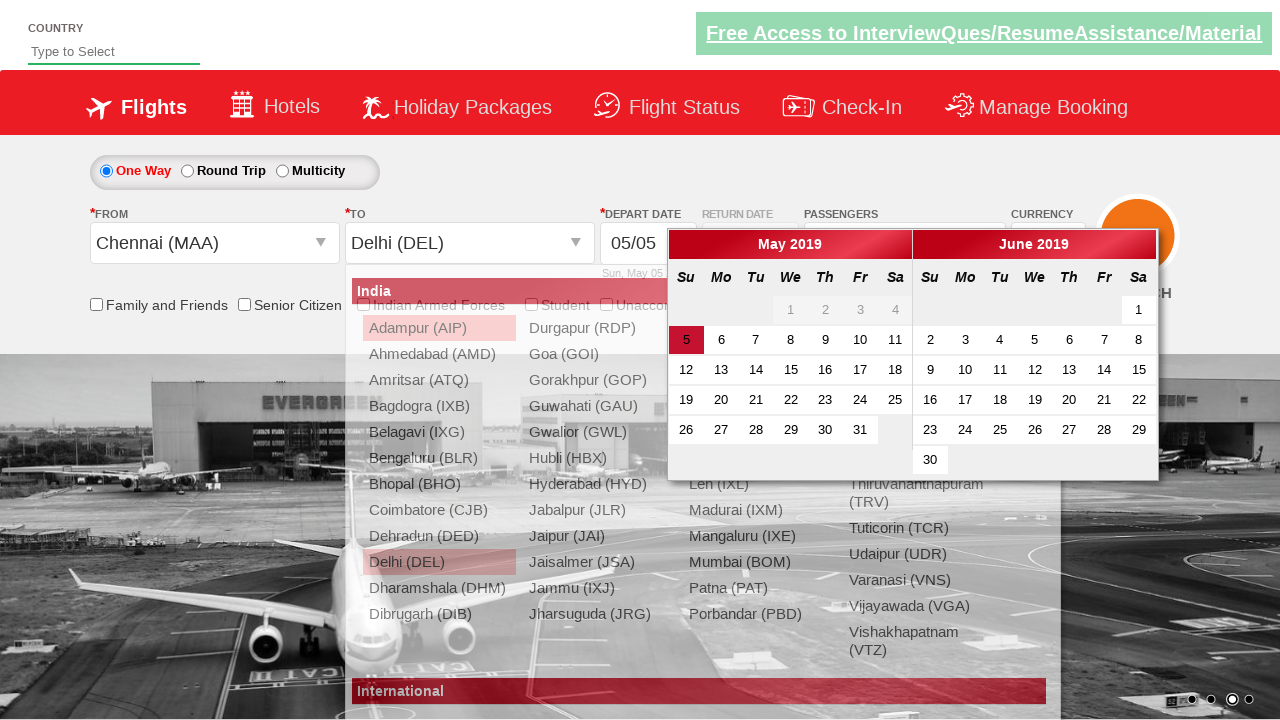

Filled autosuggest field with 'Ind' to search for countries on #autosuggest
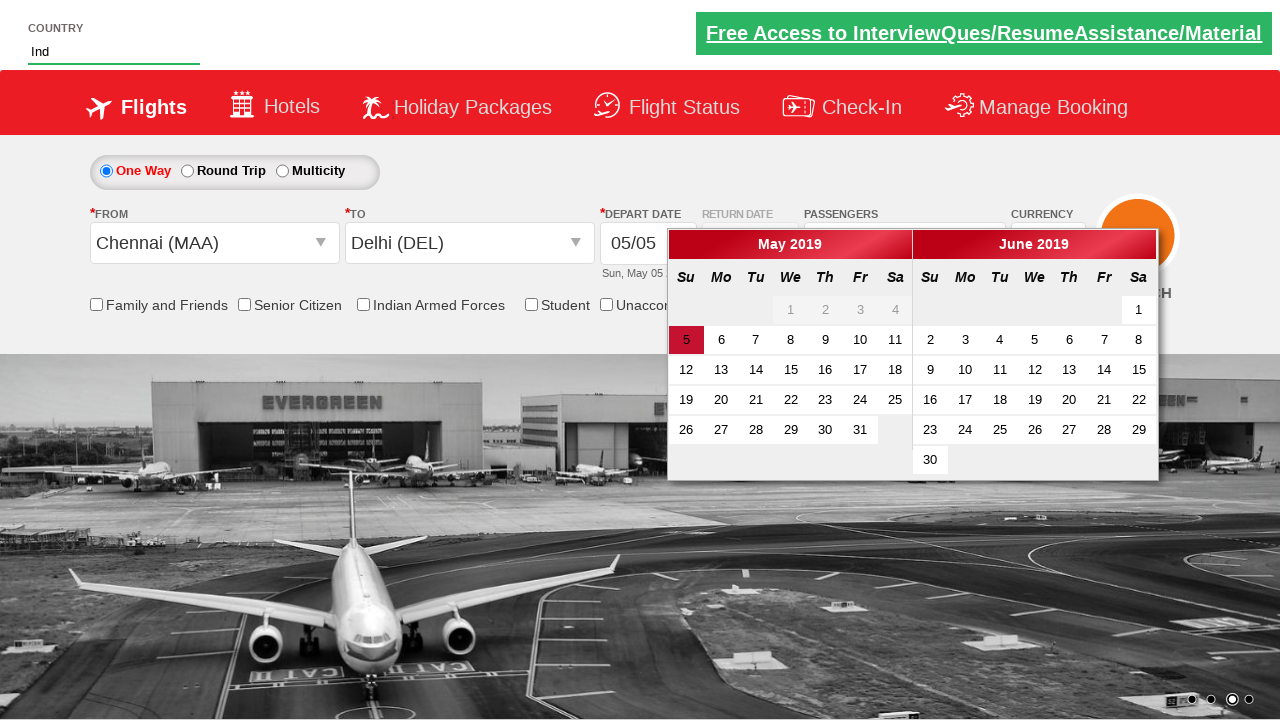

Waited 2 seconds for autosuggest dropdown to populate
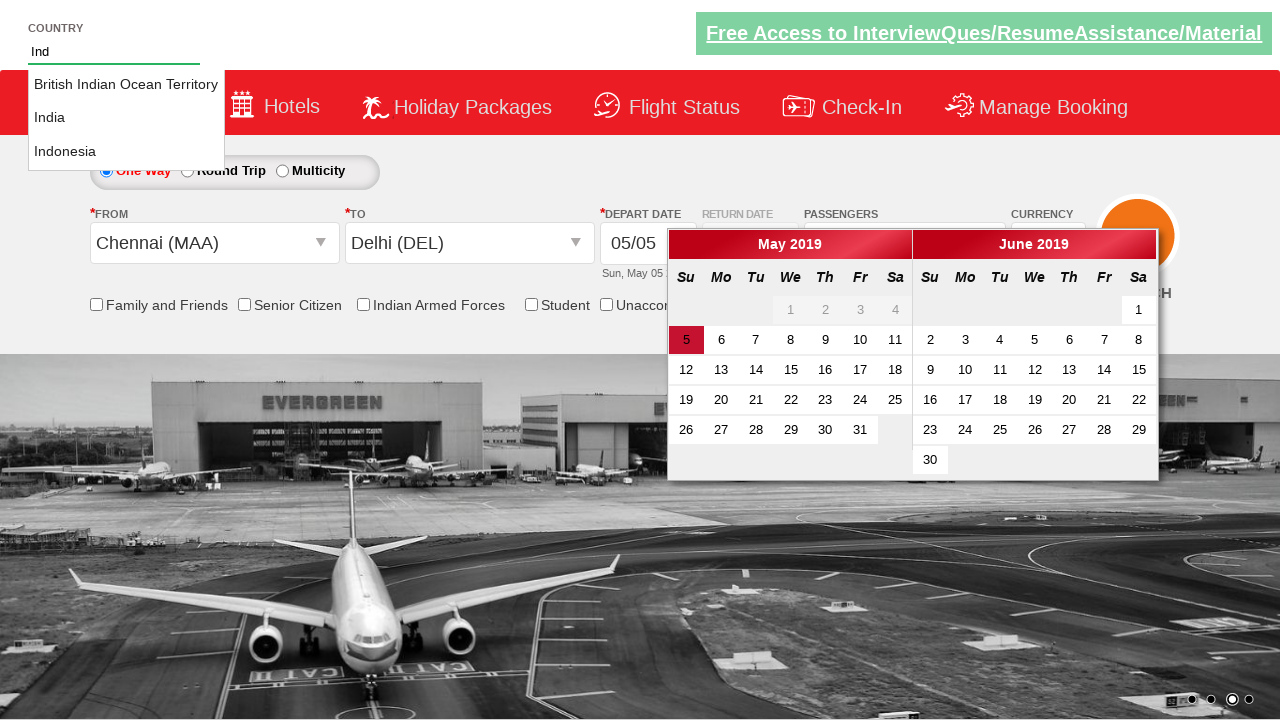

Selected India from autosuggest dropdown at (126, 118) on .ui-menu-item .ui-corner-all >> nth=1
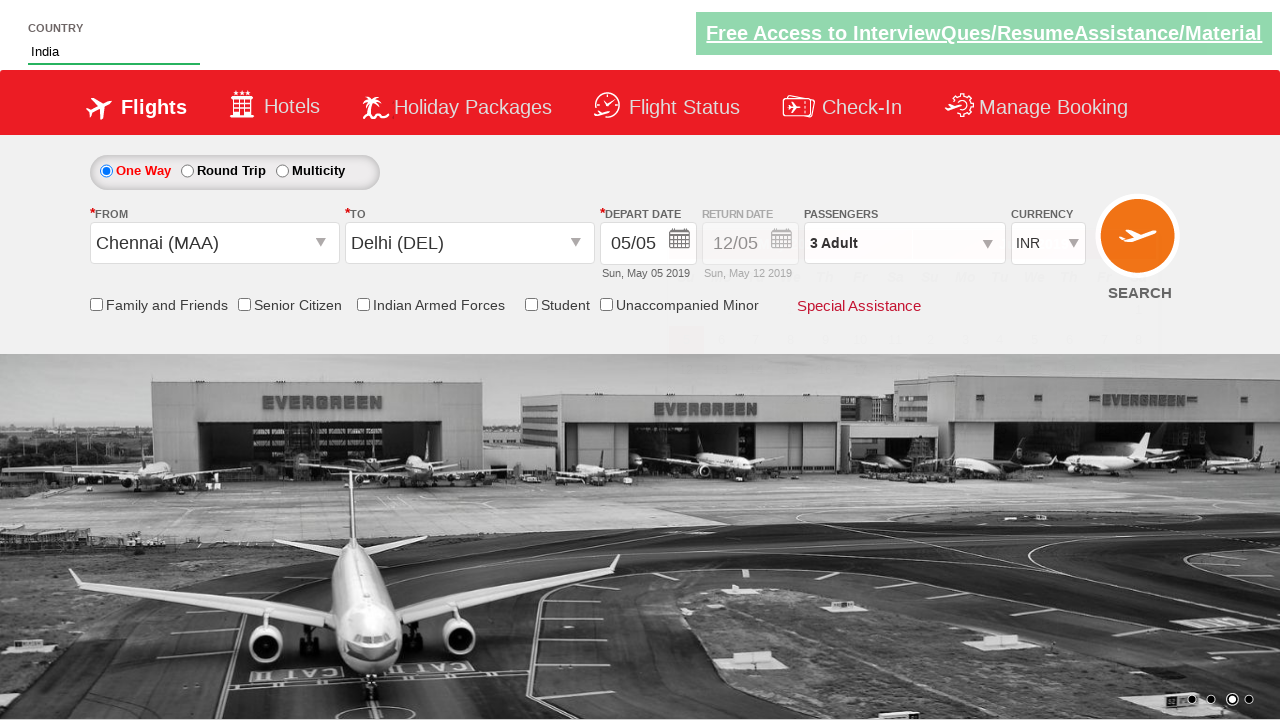

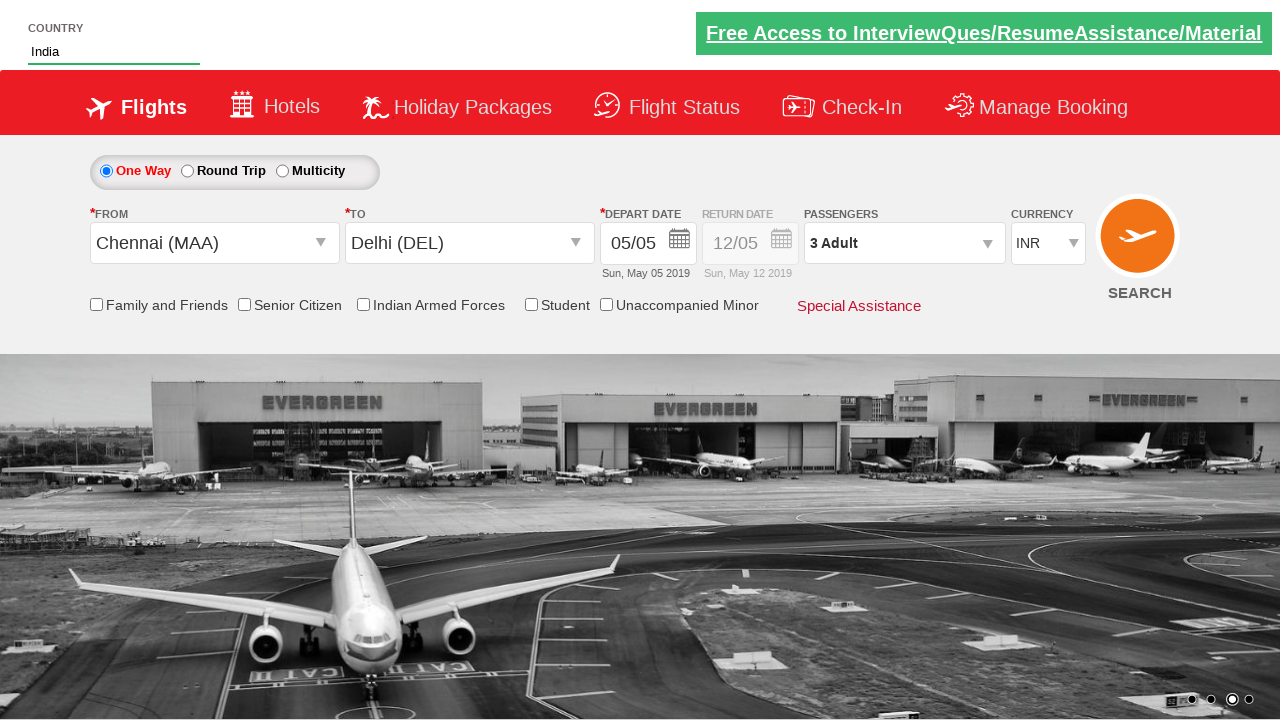